Tests opening multiple URLs by navigating to a demo e-commerce site, then opening a new browser window/tab and navigating to OpenCart website

Starting URL: http://demo.nopcommerce.com/

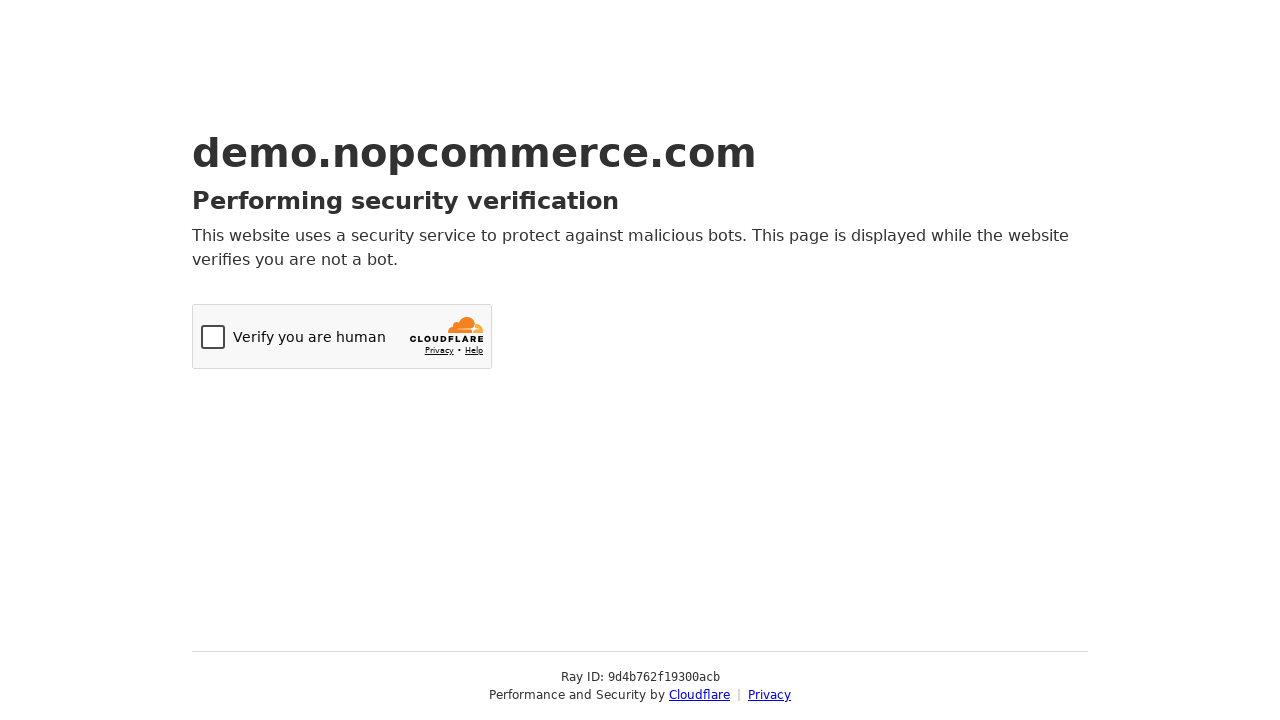

Set viewport size to 1920x1080
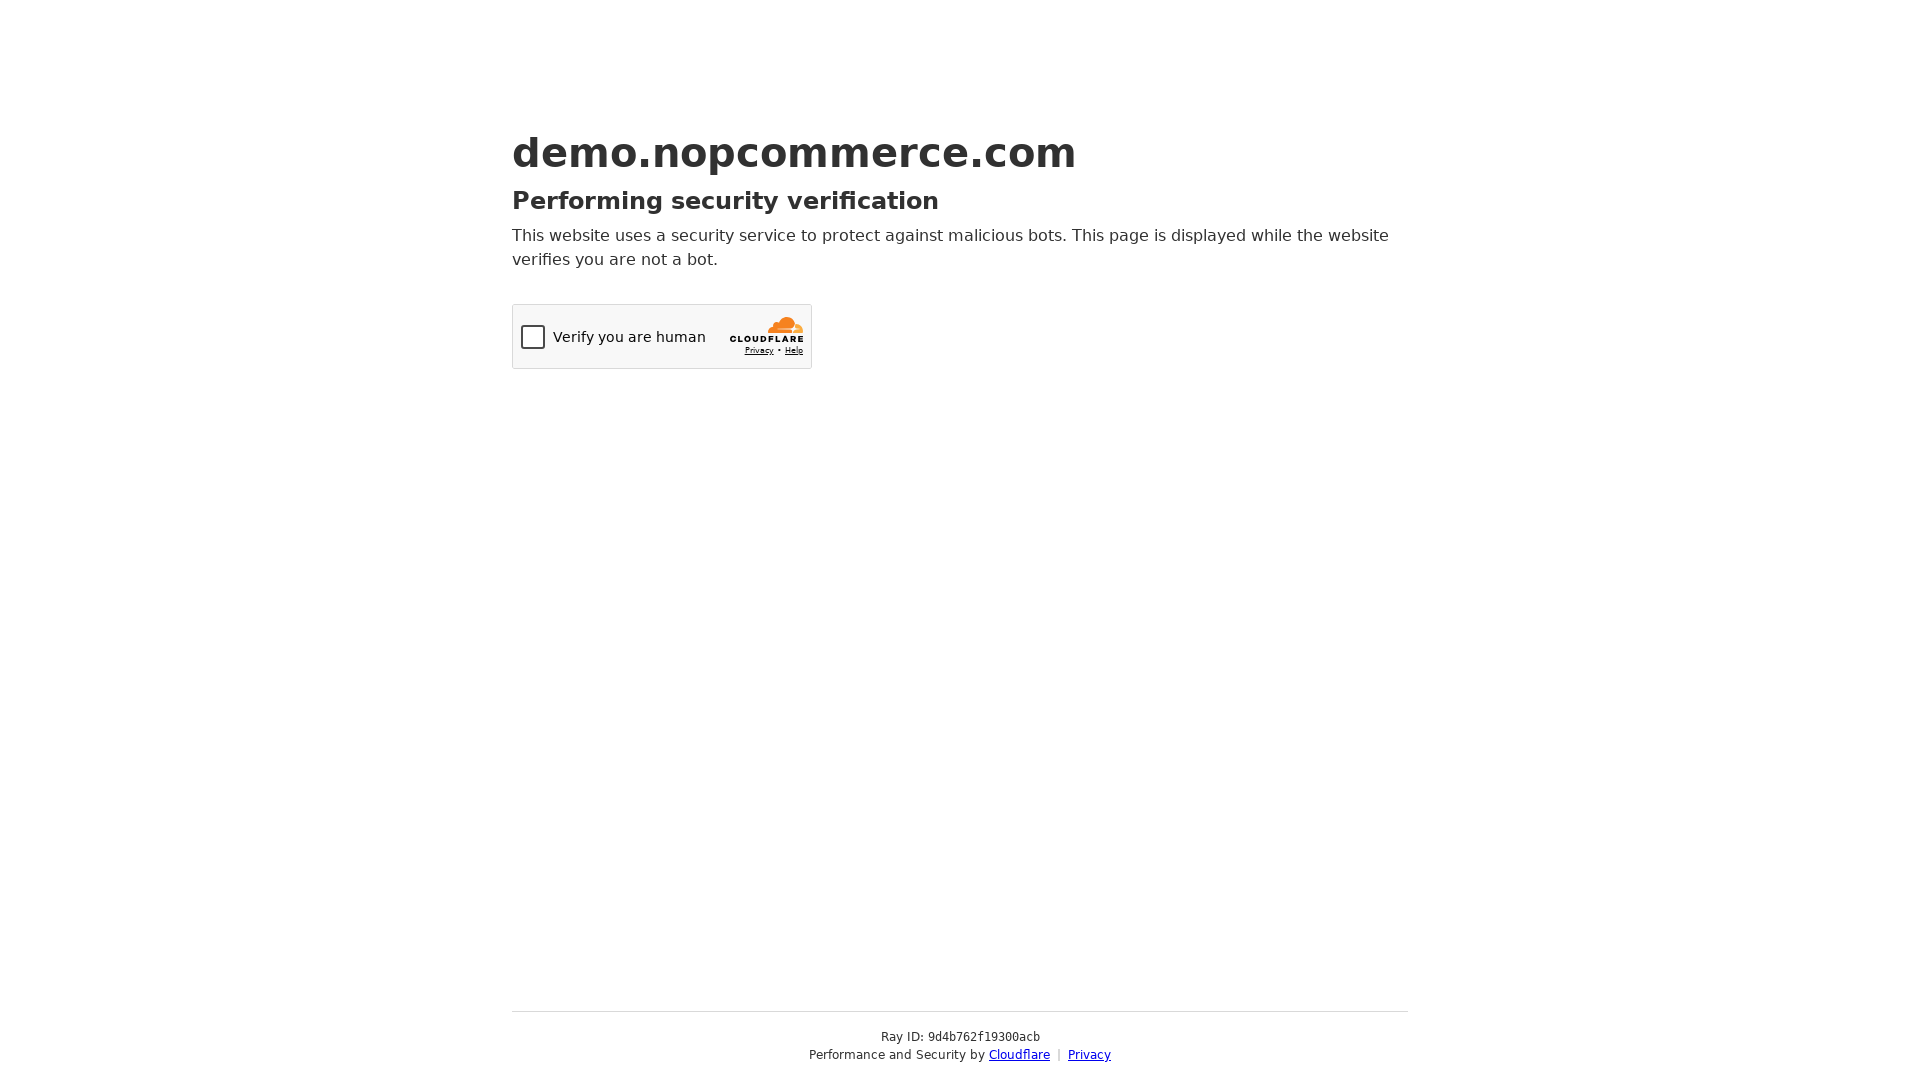

Opened new browser tab/window
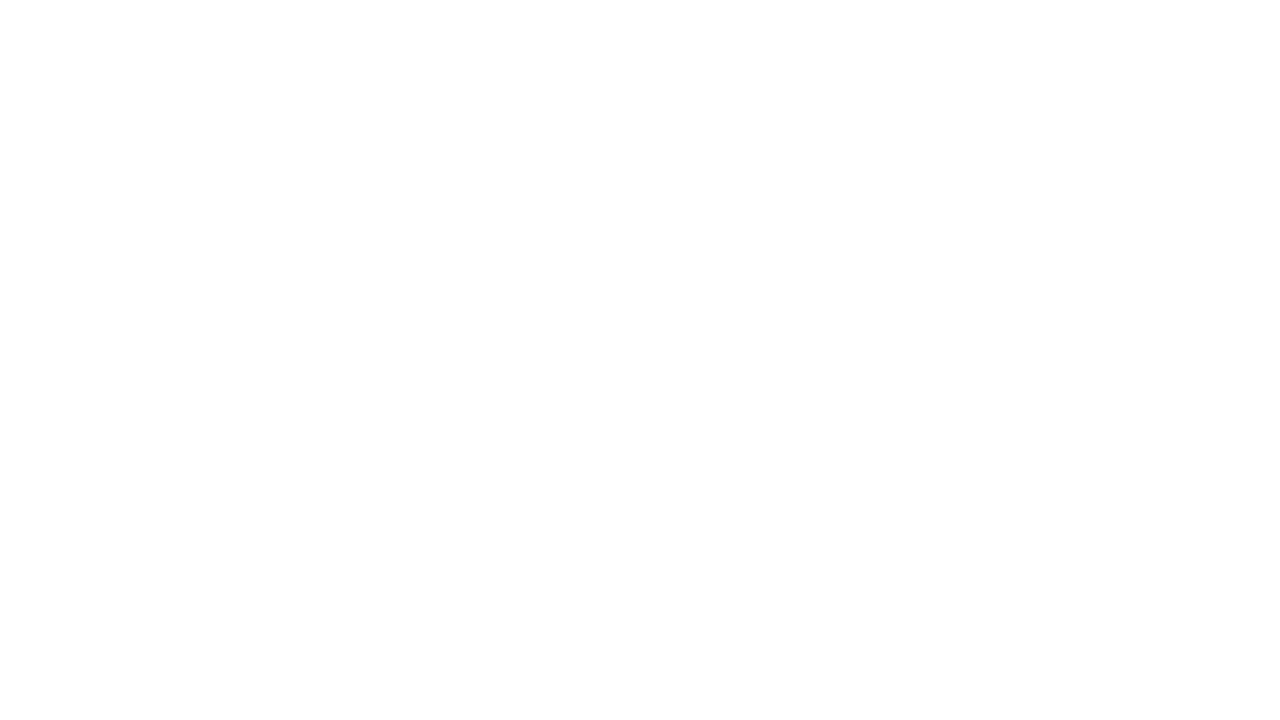

Navigated to OpenCart website (https://www.opencart.com)
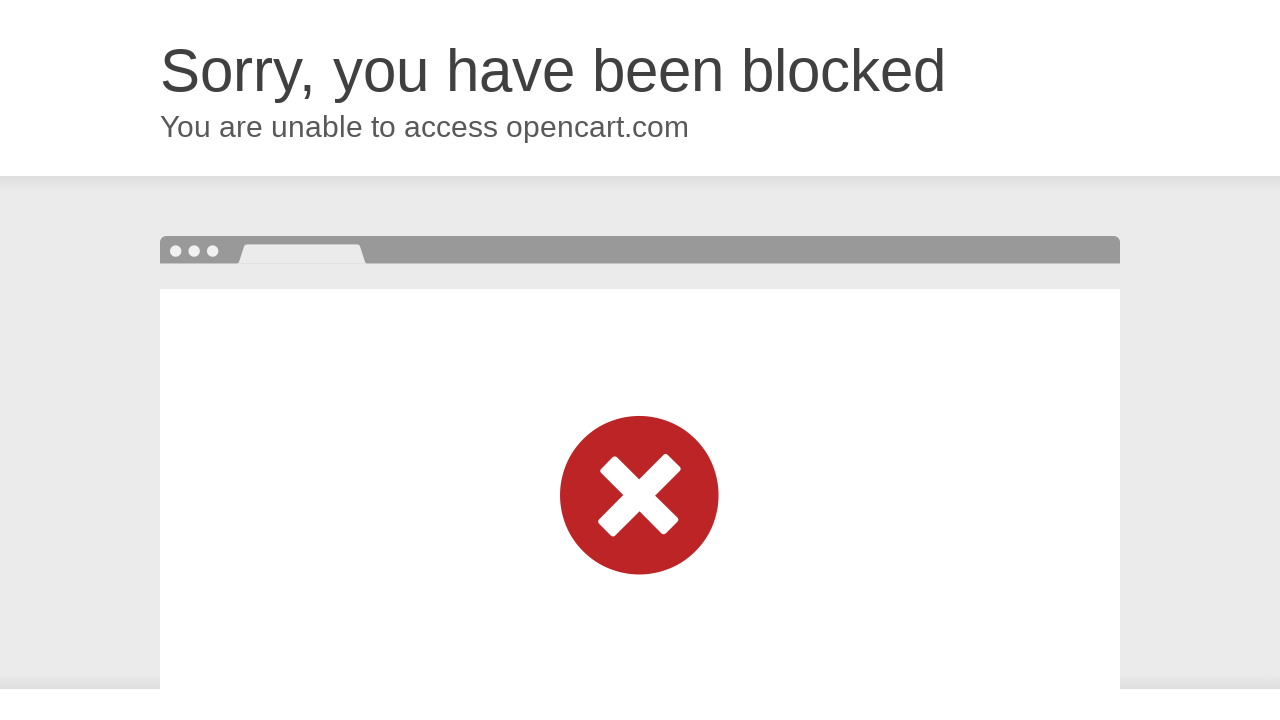

OpenCart page loaded and DOM content ready
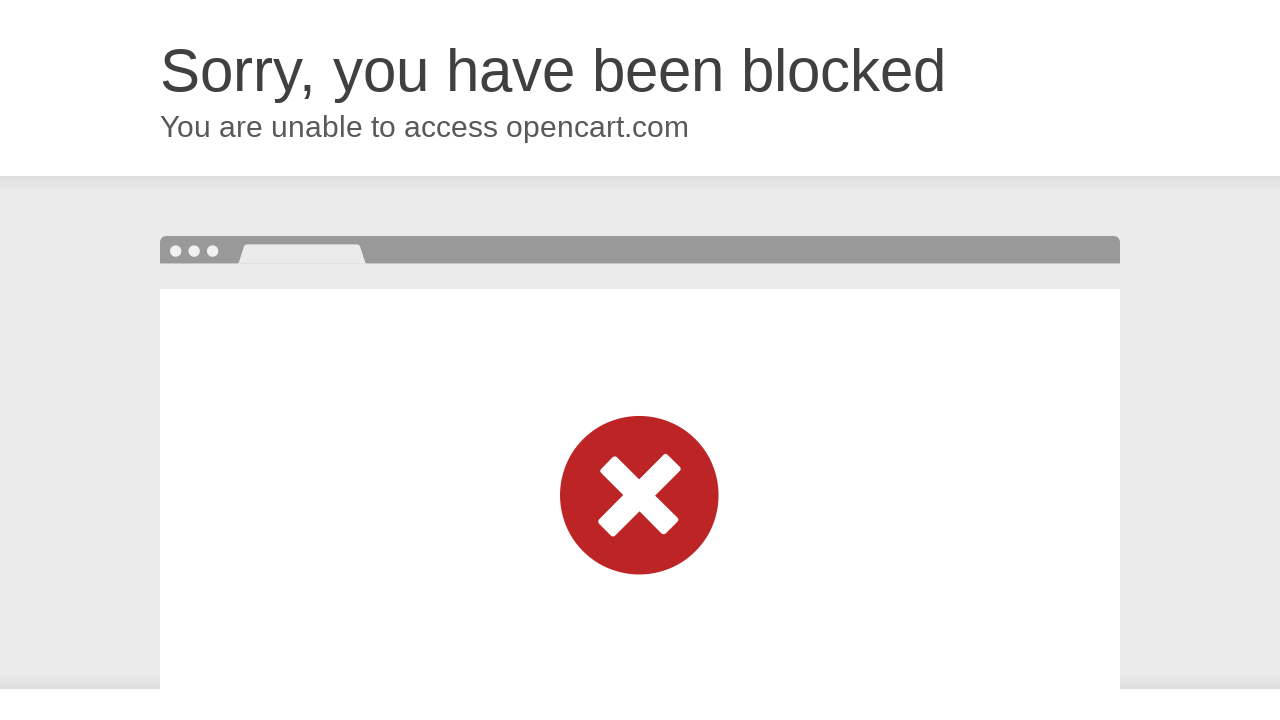

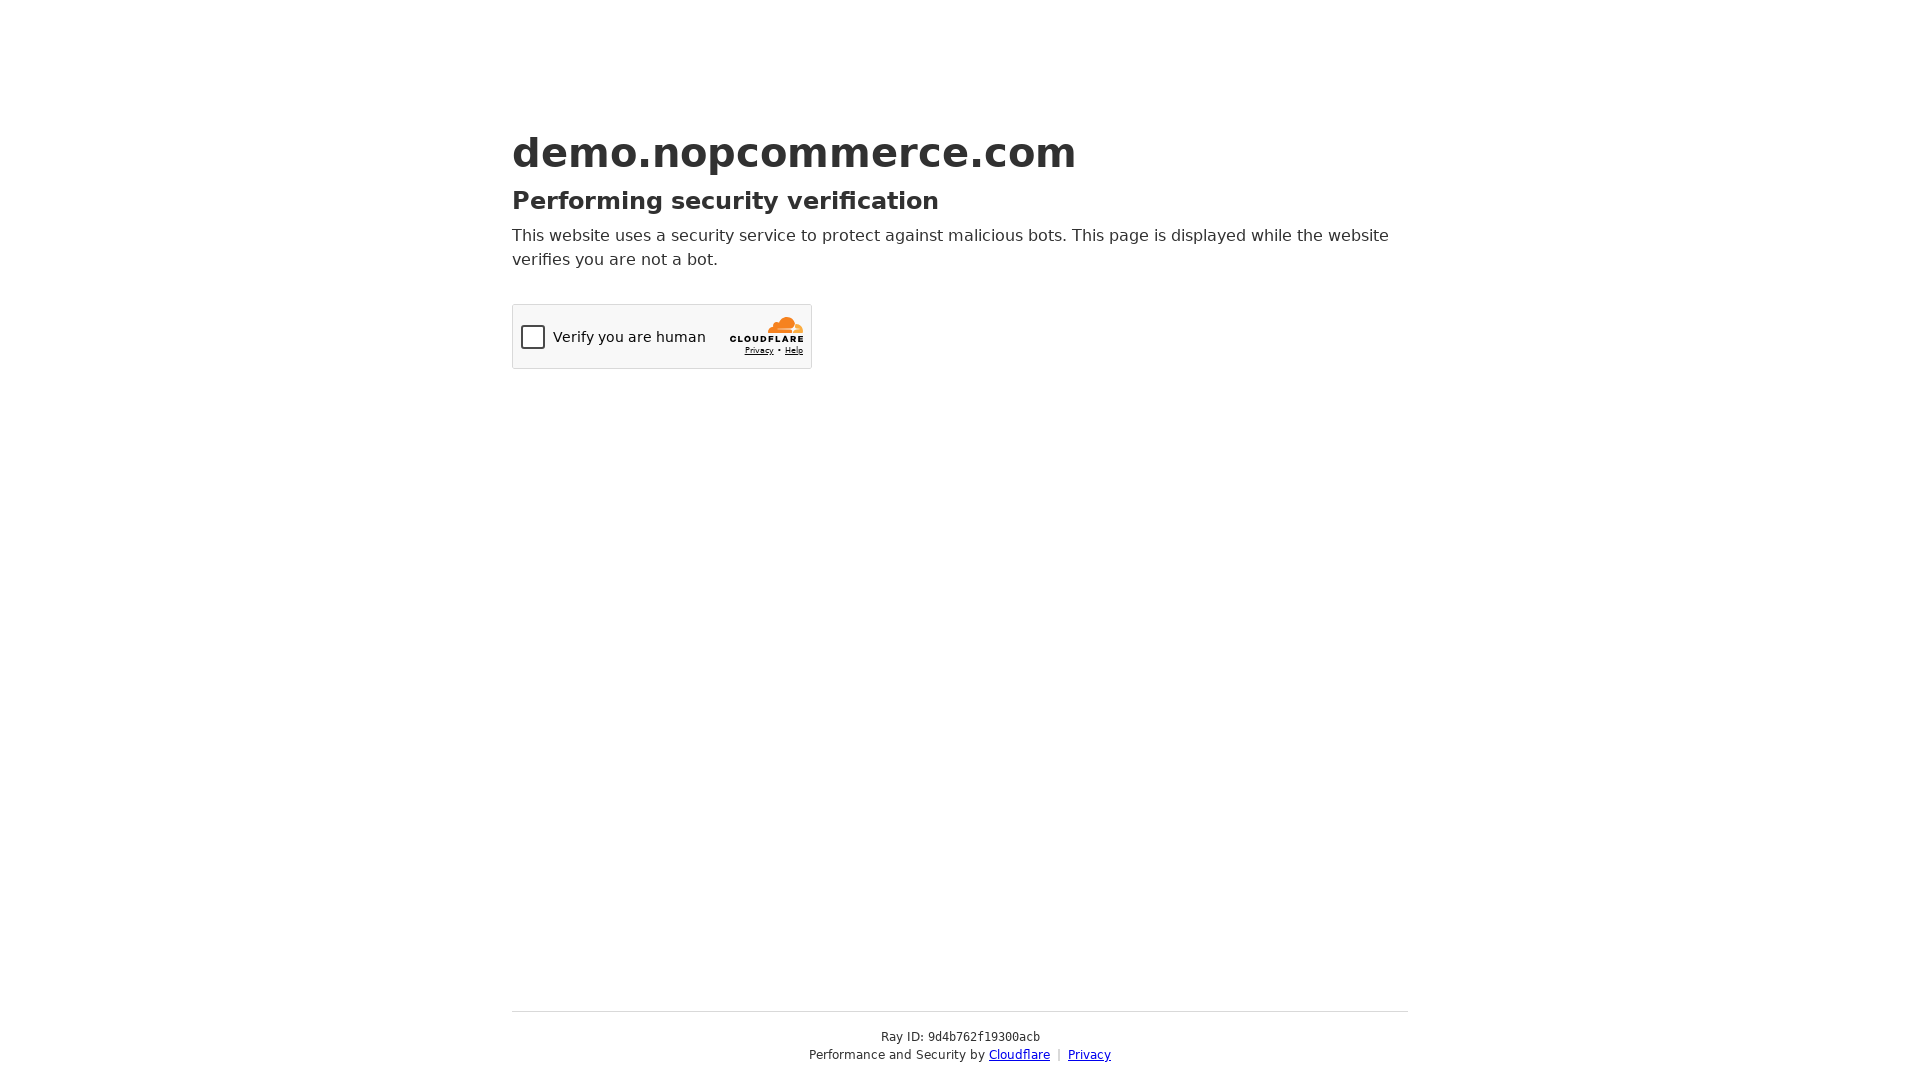